Tests handling of multiple browser windows/tabs by clicking a button in an iframe that opens a new window, then switching between windows

Starting URL: https://www.w3schools.com/jsref/tryit.asp?filename=tryjsref_win_open

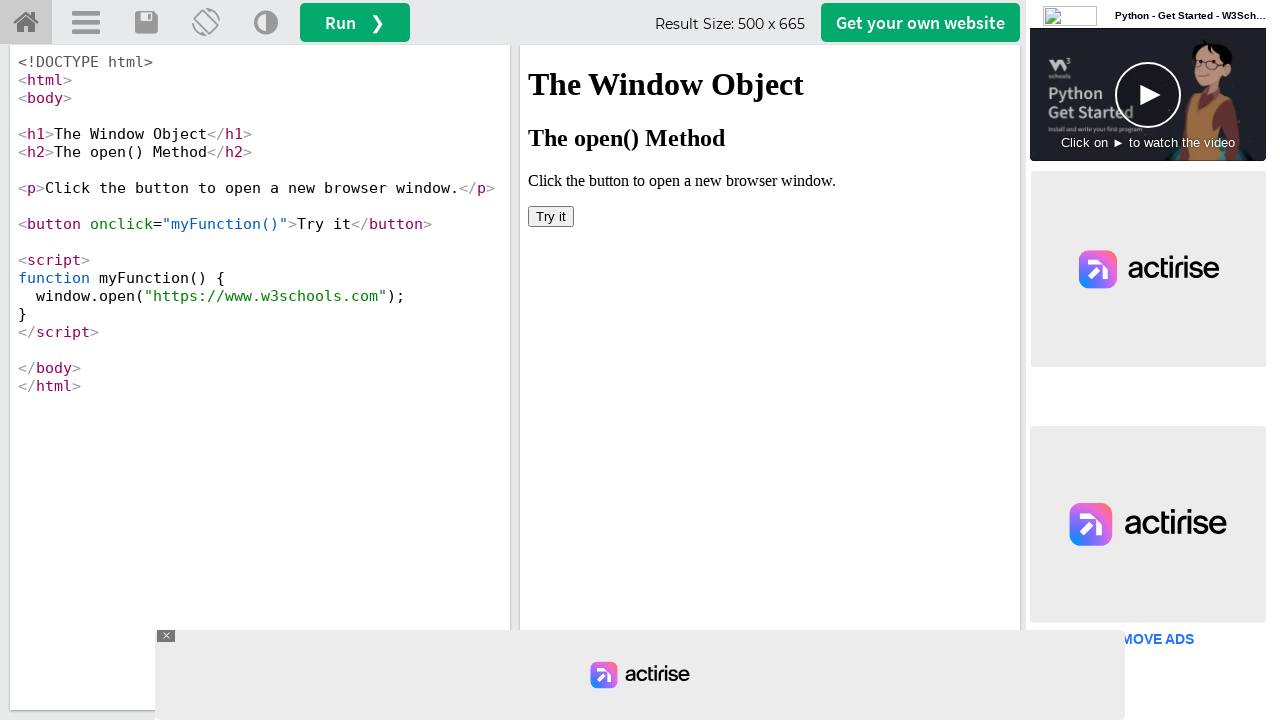

Waited for button to be available in the iframe
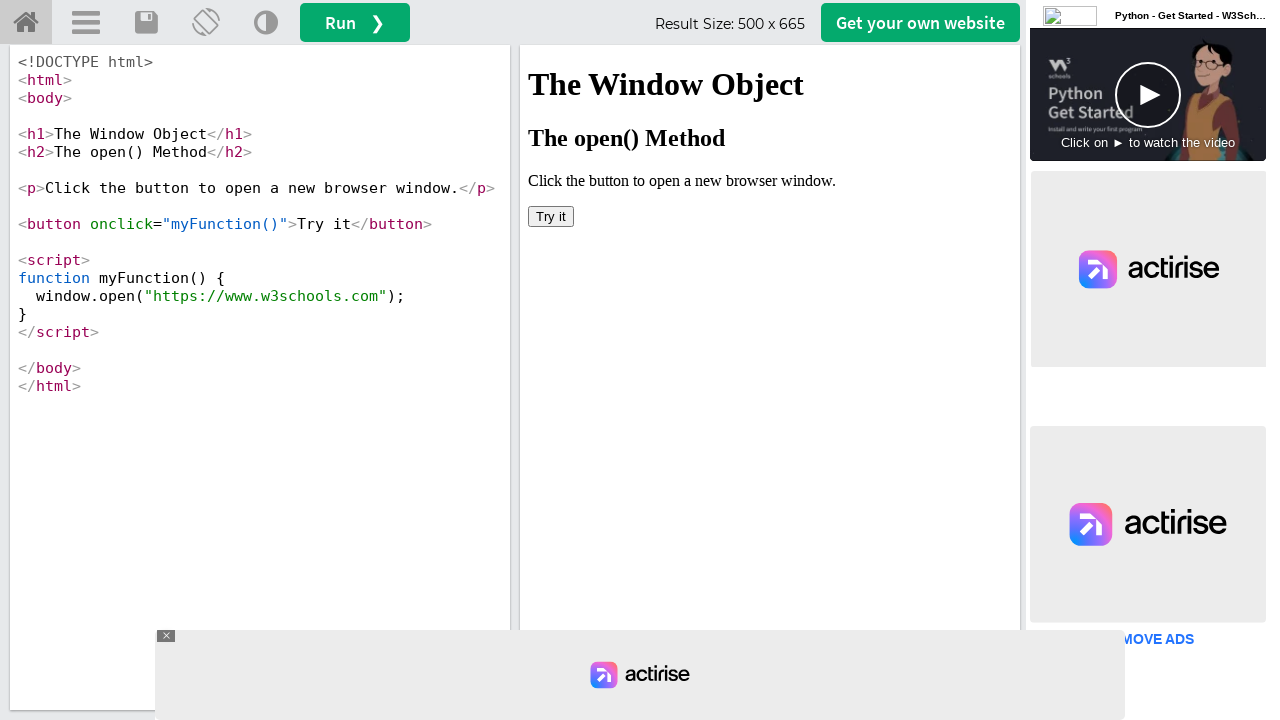

Clicked button in iframe to open new window at (551, 216) on #iframeResult >> internal:control=enter-frame >> button
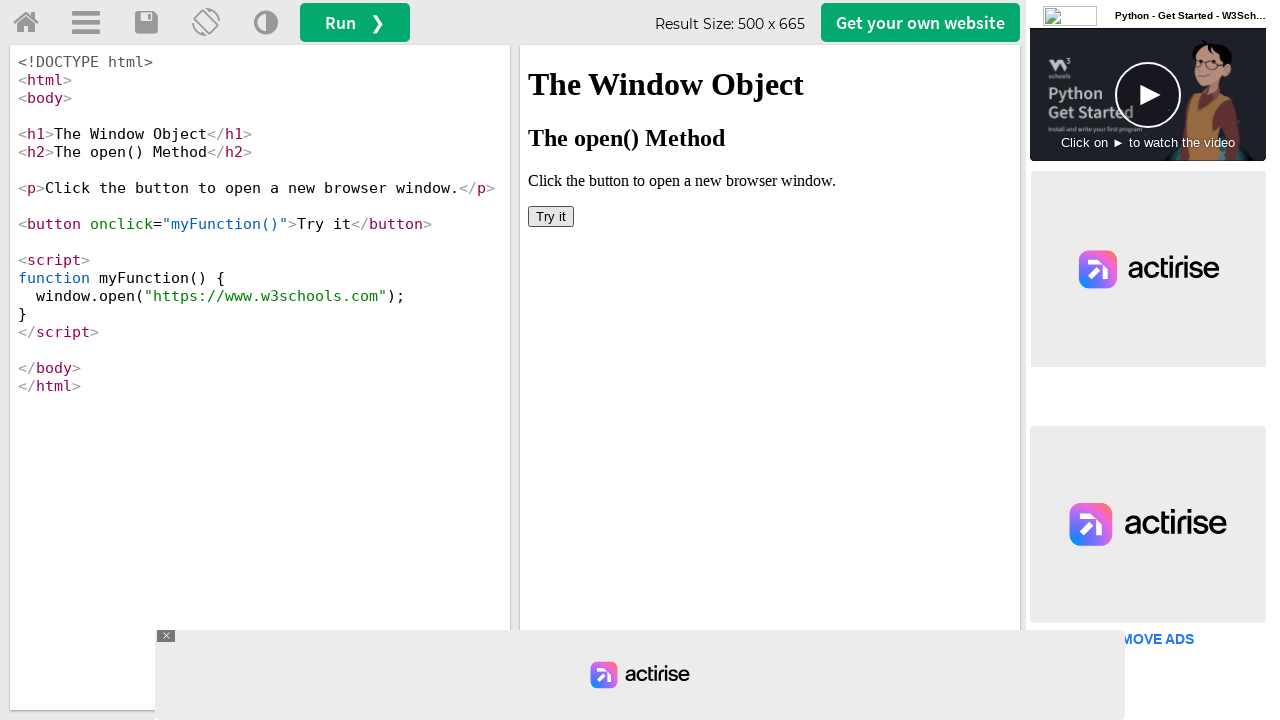

New window/tab opened and captured
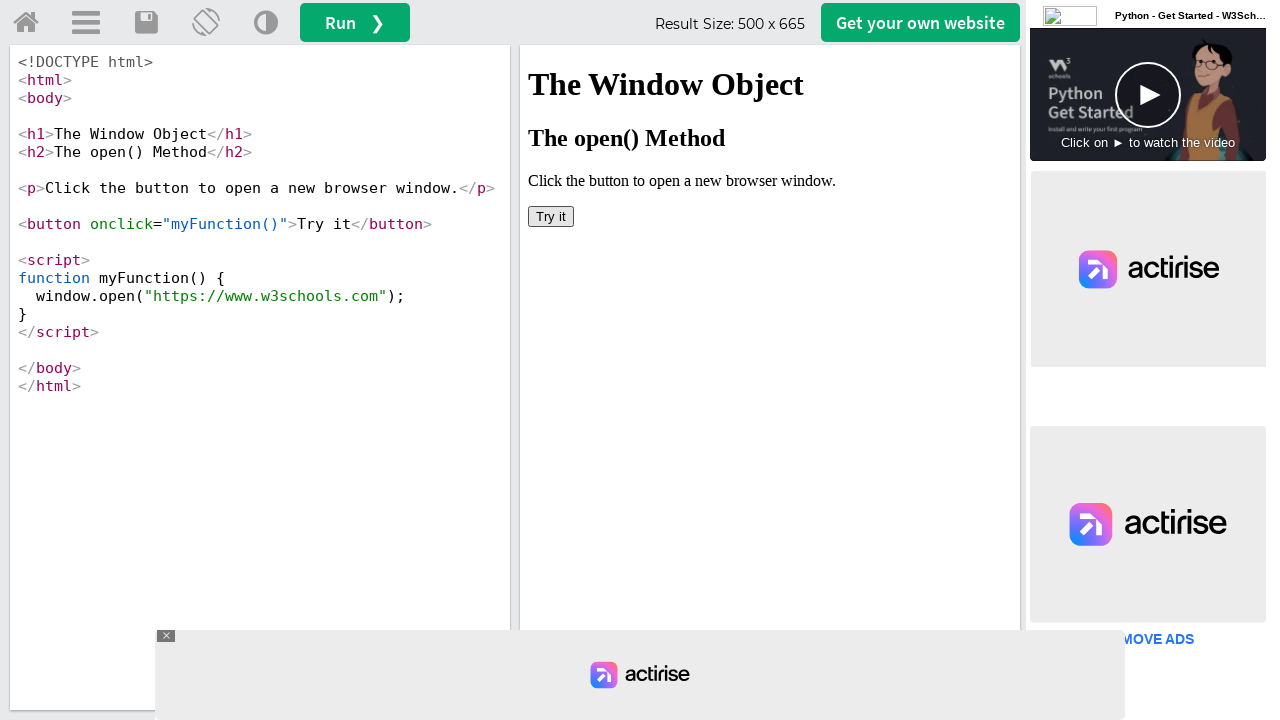

New page loaded successfully
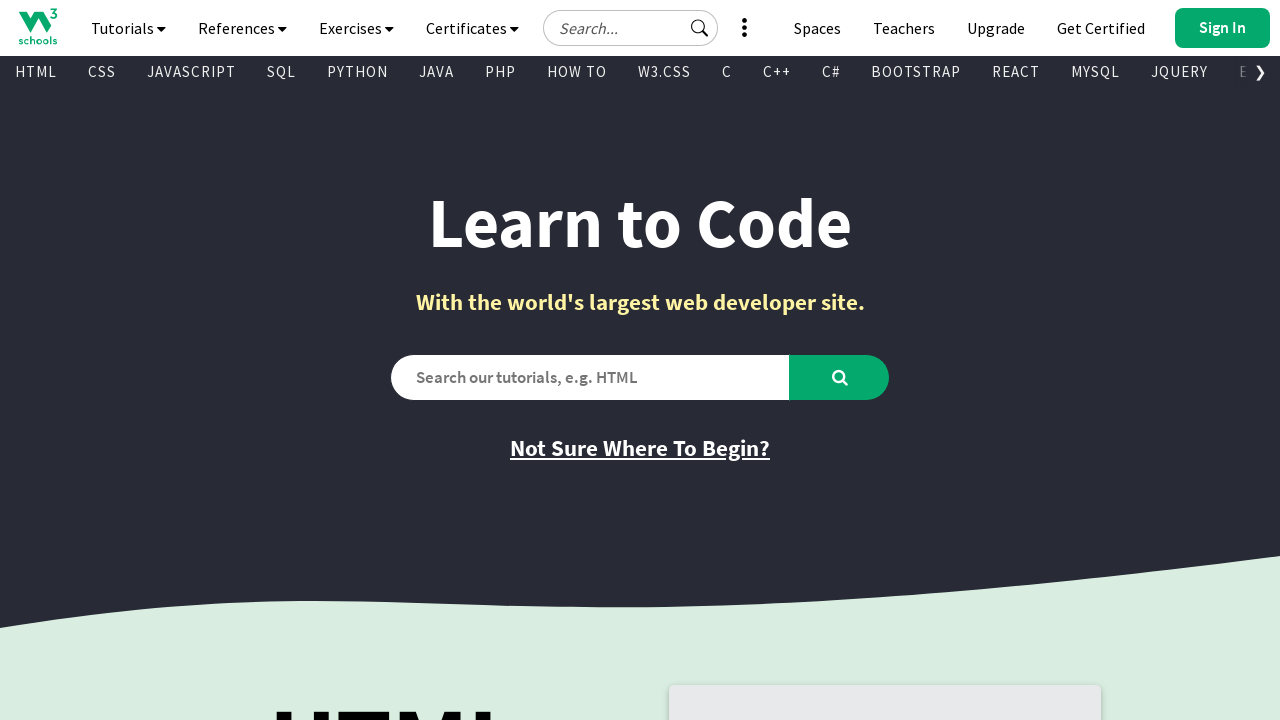

Closed the new window/tab
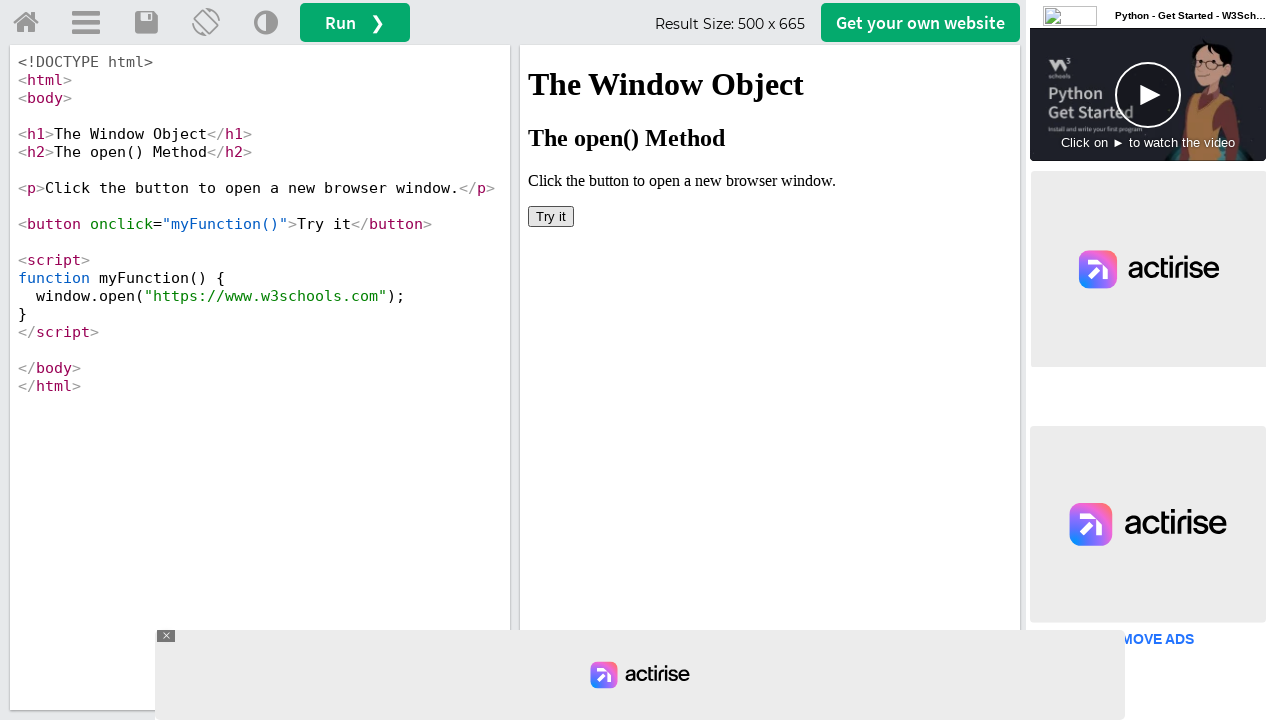

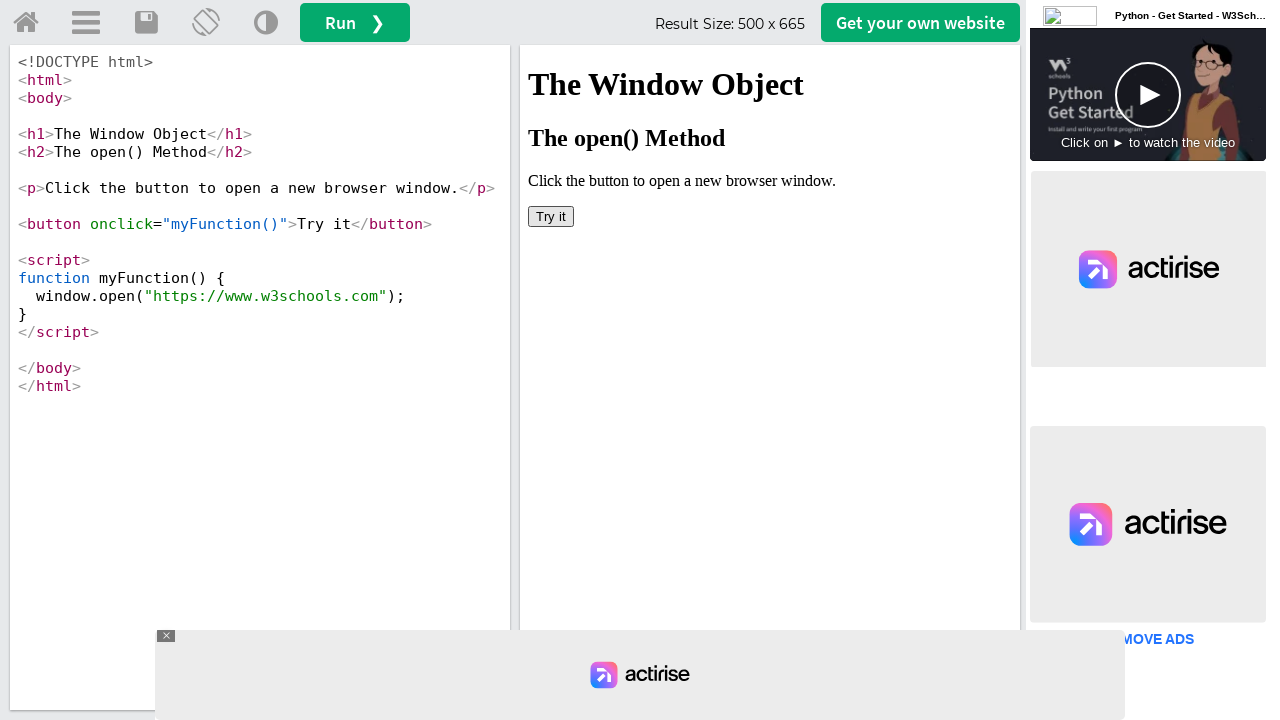